Tests clicking the New Window button to verify that a new window opens

Starting URL: https://demoqa.com/browser-windows

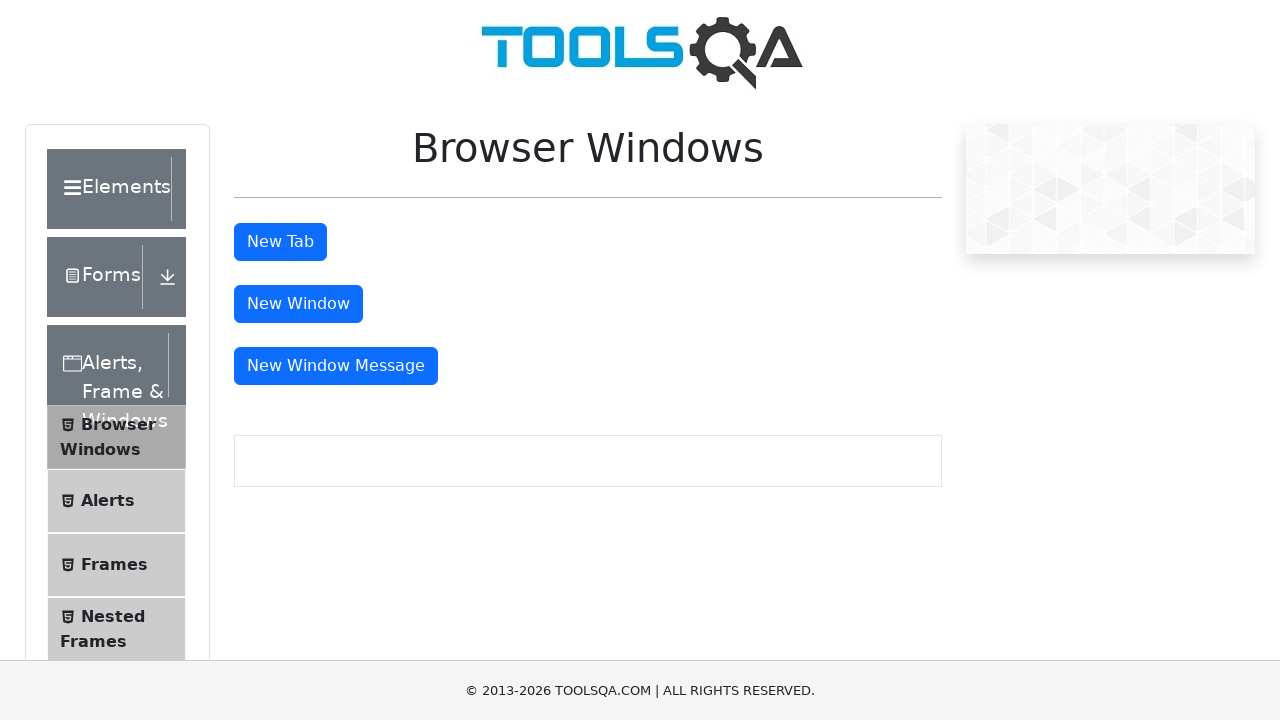

Navigated to browser windows demo page
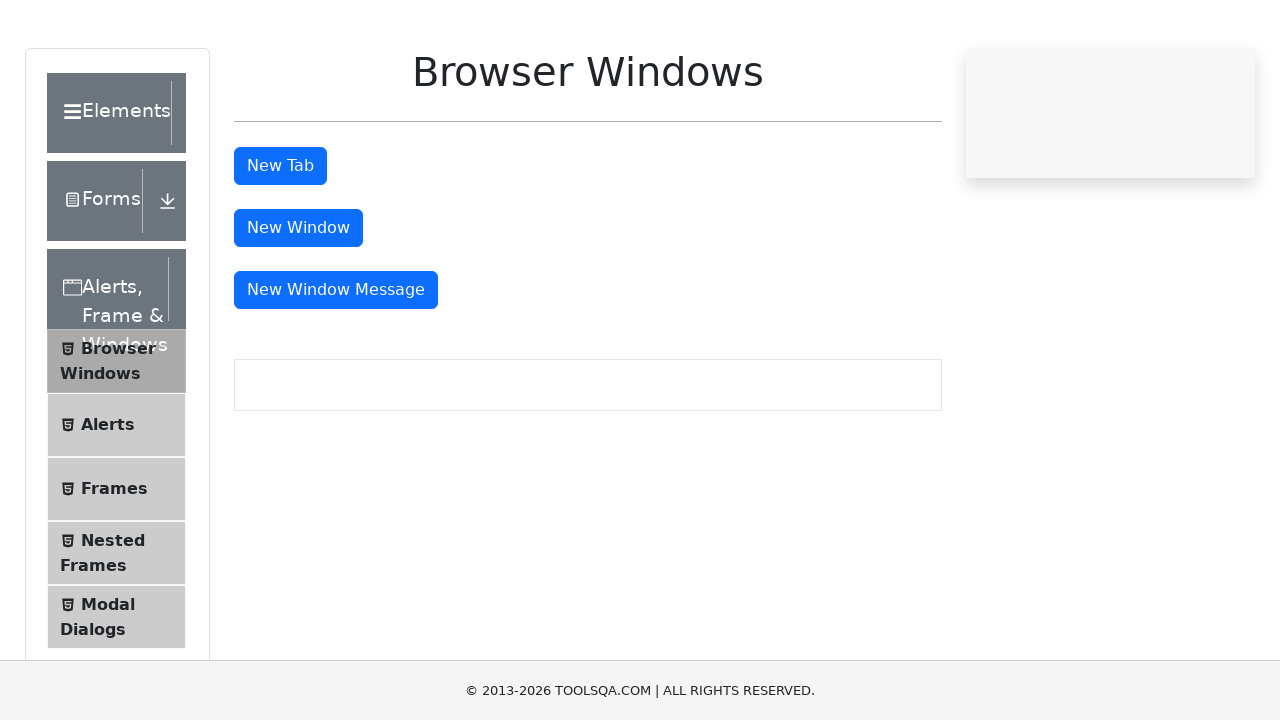

Clicked the New Window button at (298, 304) on #windowButton >> nth=0
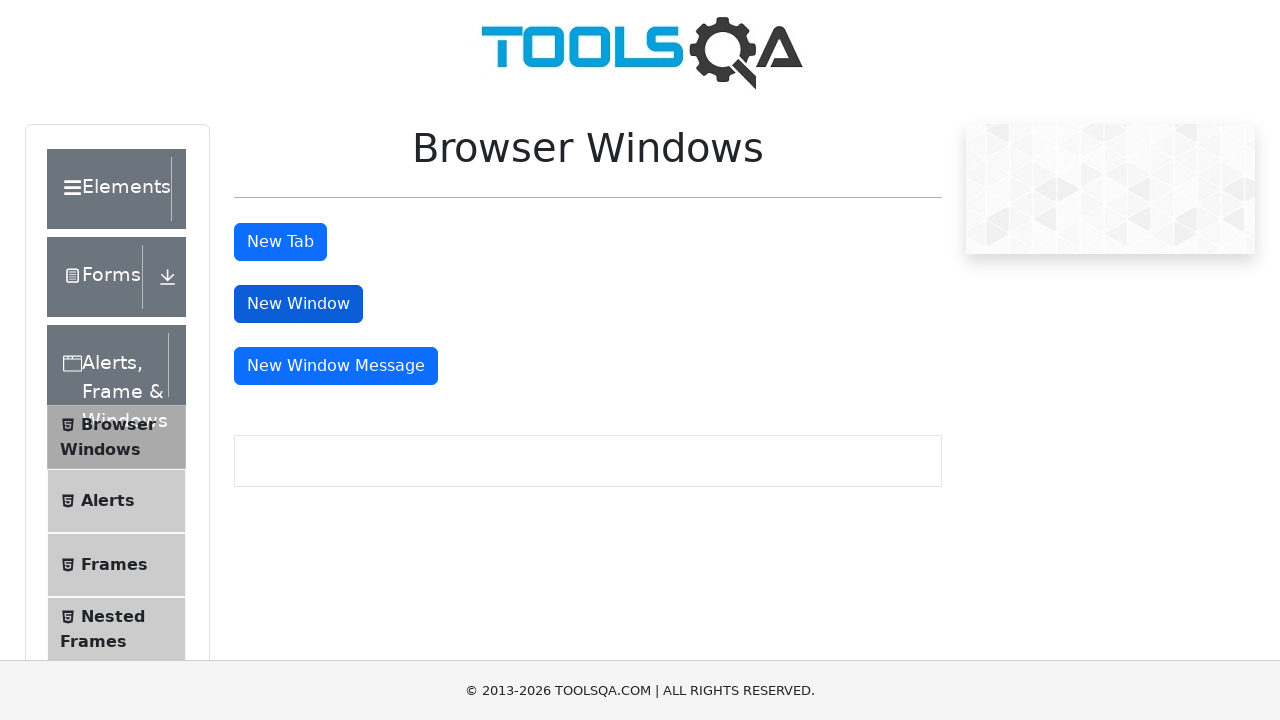

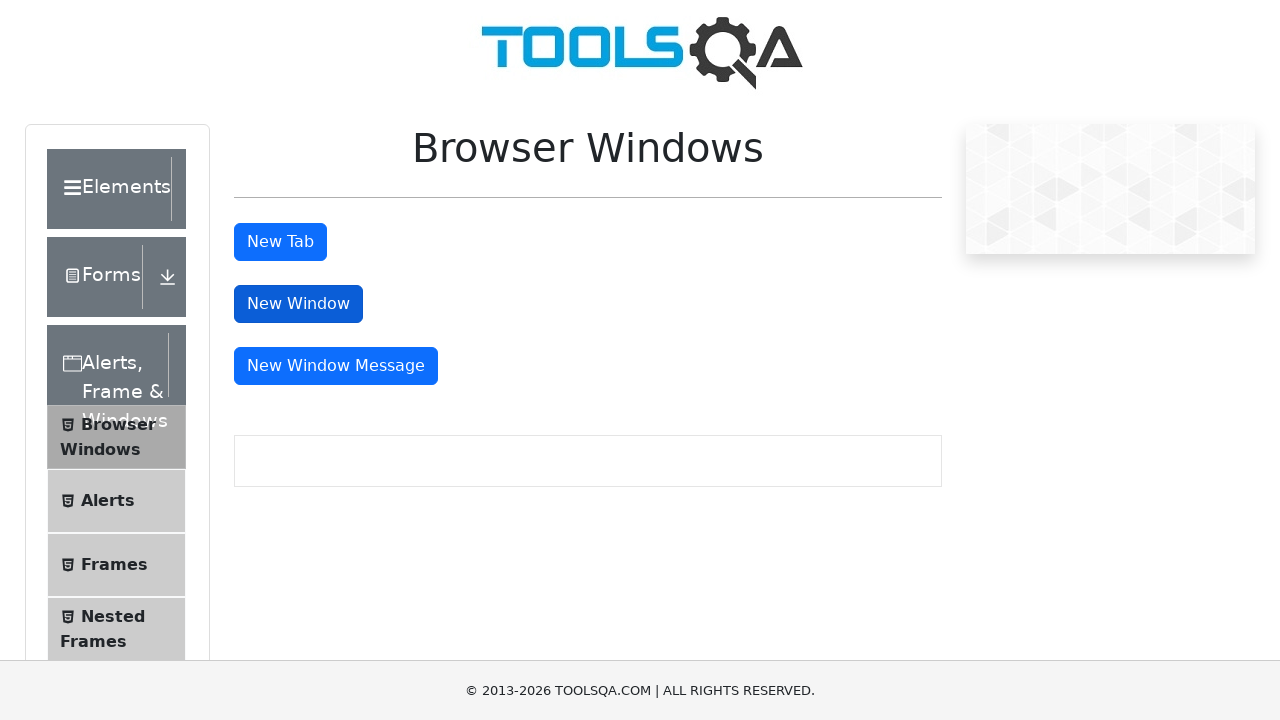